Tests Ajio shopping site by searching for bags, applying filters for Men's category and Fashion Bags, and verifying product listings are displayed

Starting URL: https://www.ajio.com/

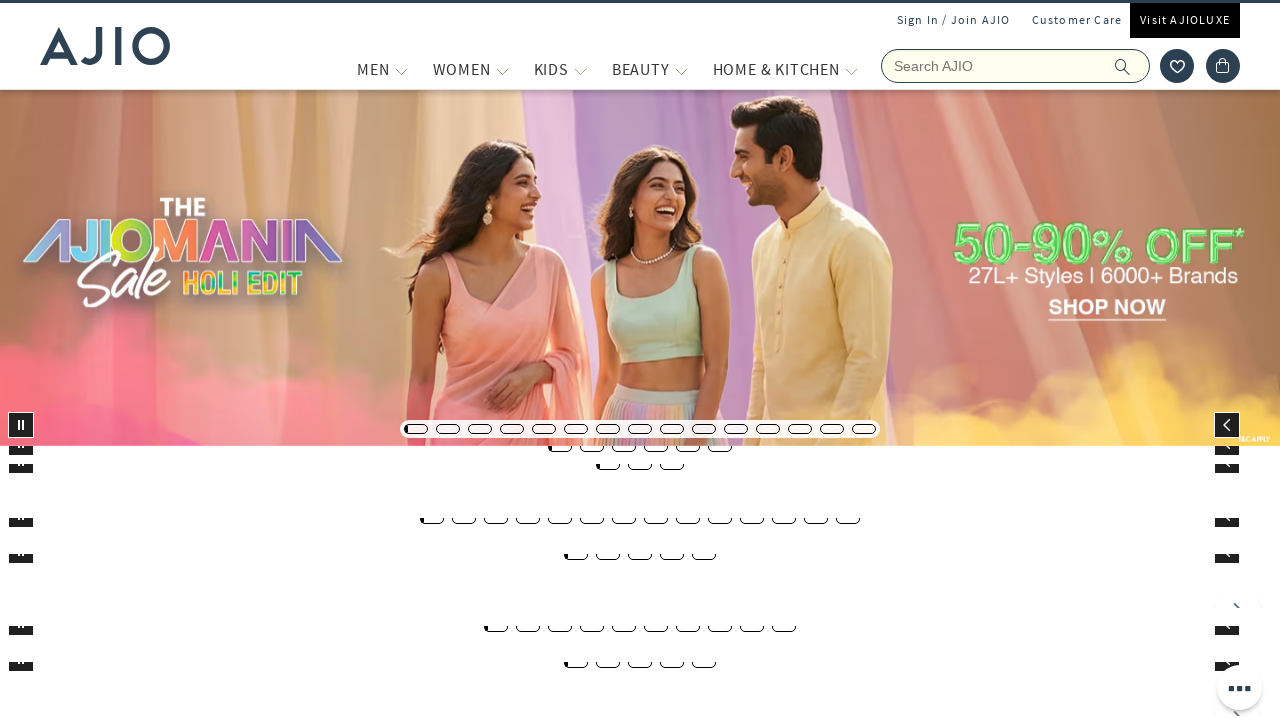

Filled search field with 'Bags' on input[name='searchVal']
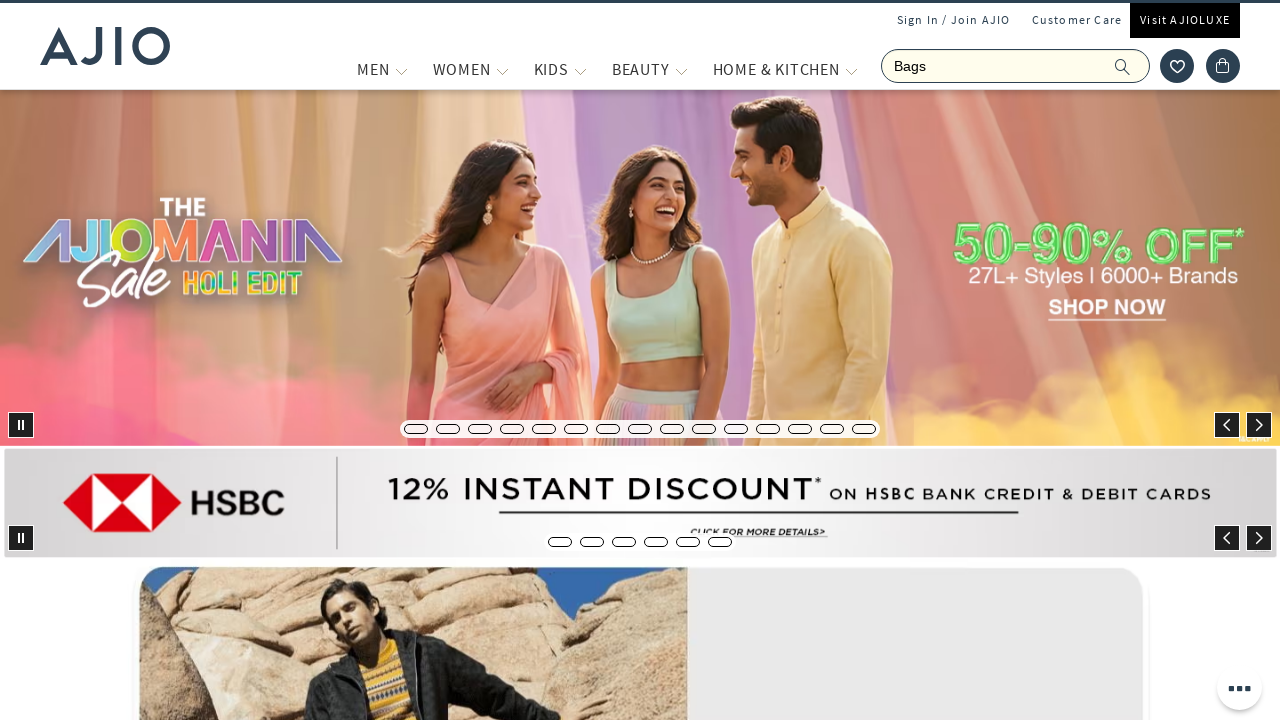

Pressed Enter to search for bags on input[name='searchVal']
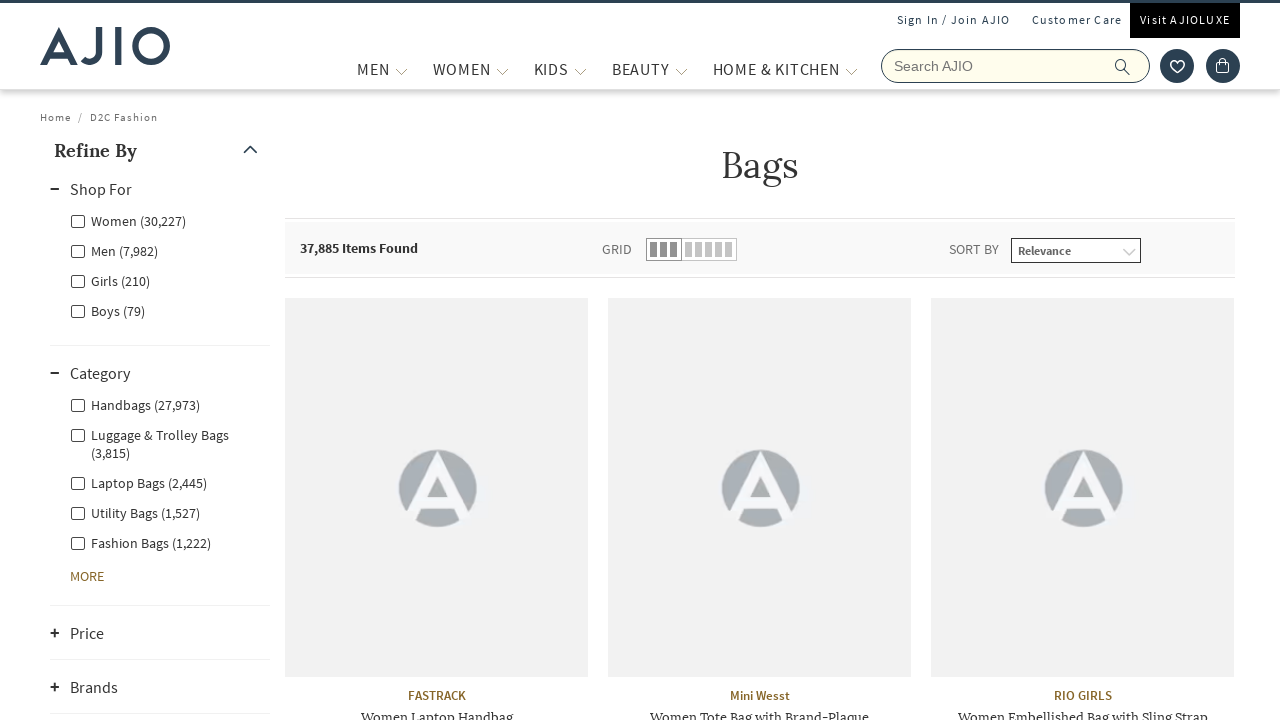

Search results page loaded (networkidle state reached)
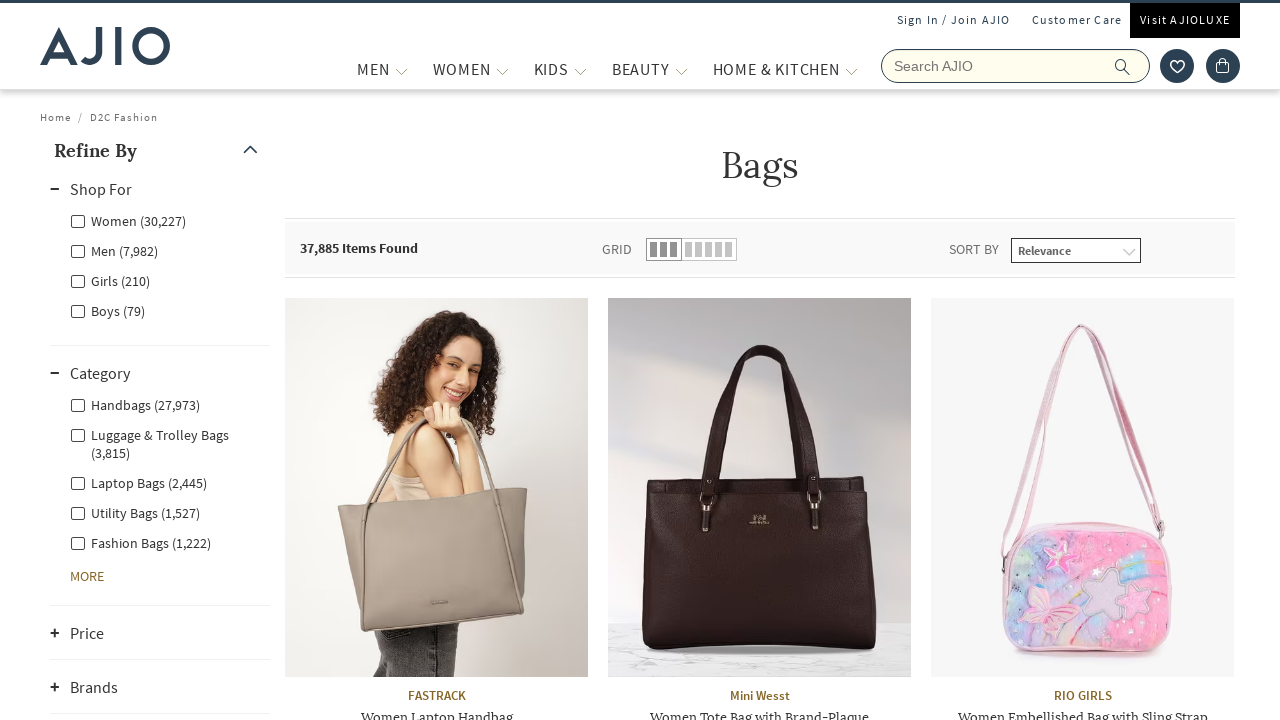

Clicked on Men category filter at (114, 250) on label[for='Men']
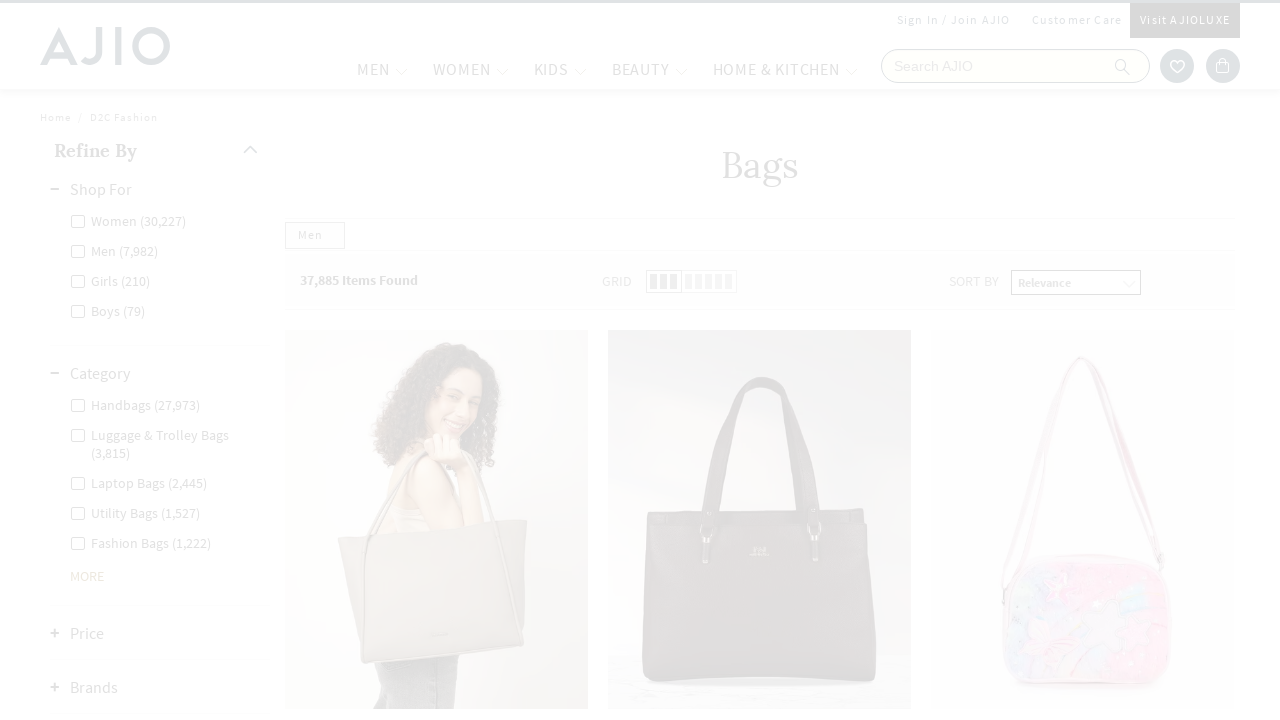

Clicked on Men - Fashion Bags filter at (136, 360) on label[for='Men - Fashion Bags']
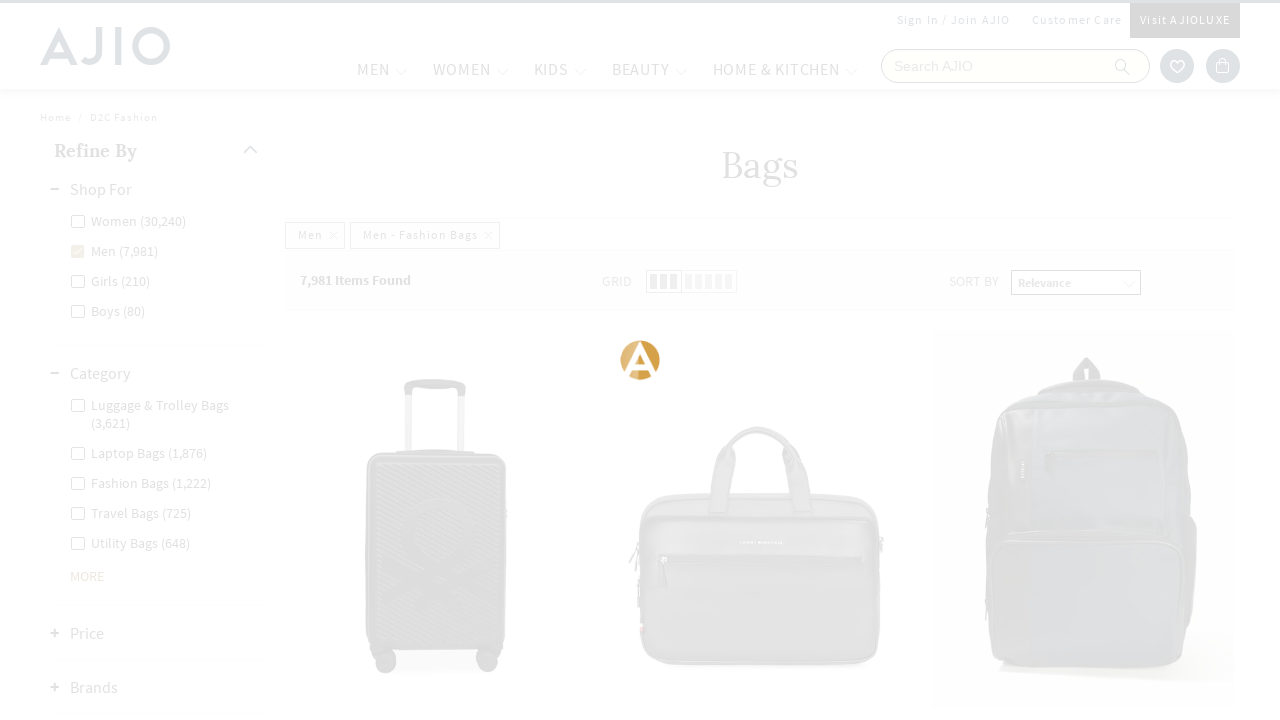

Filtered results loaded with product count displayed
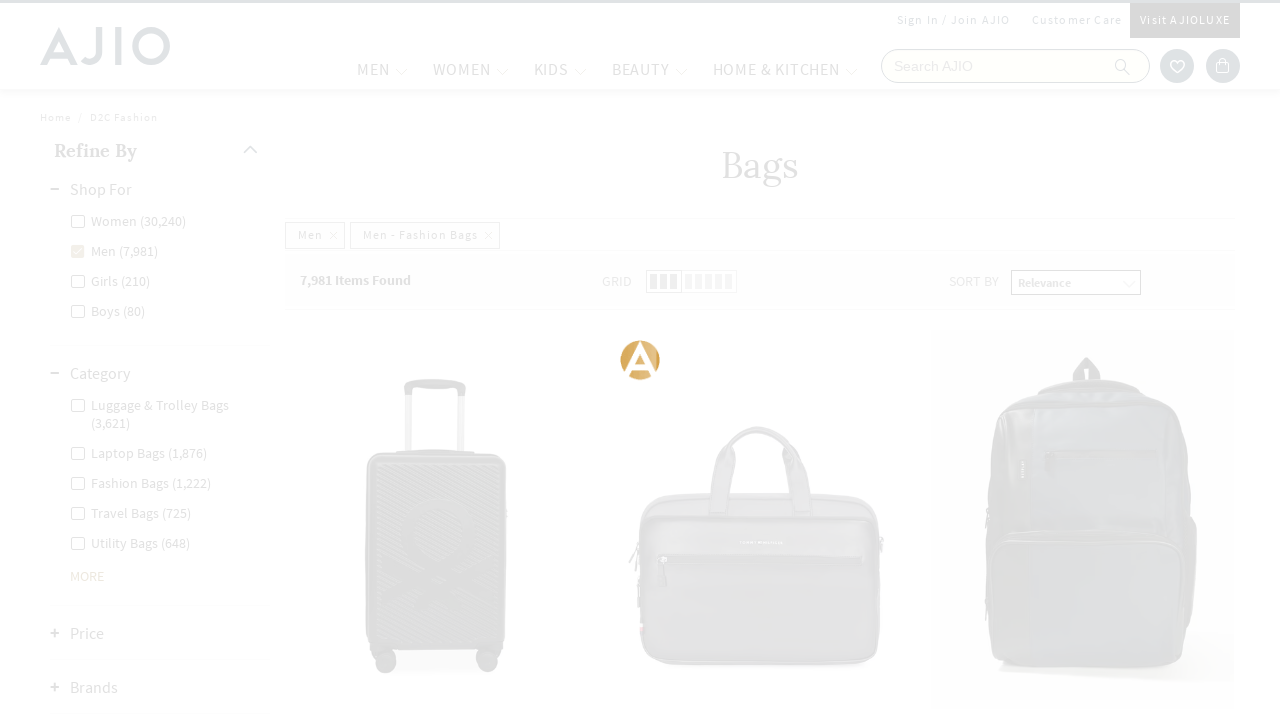

Product brand elements are now visible
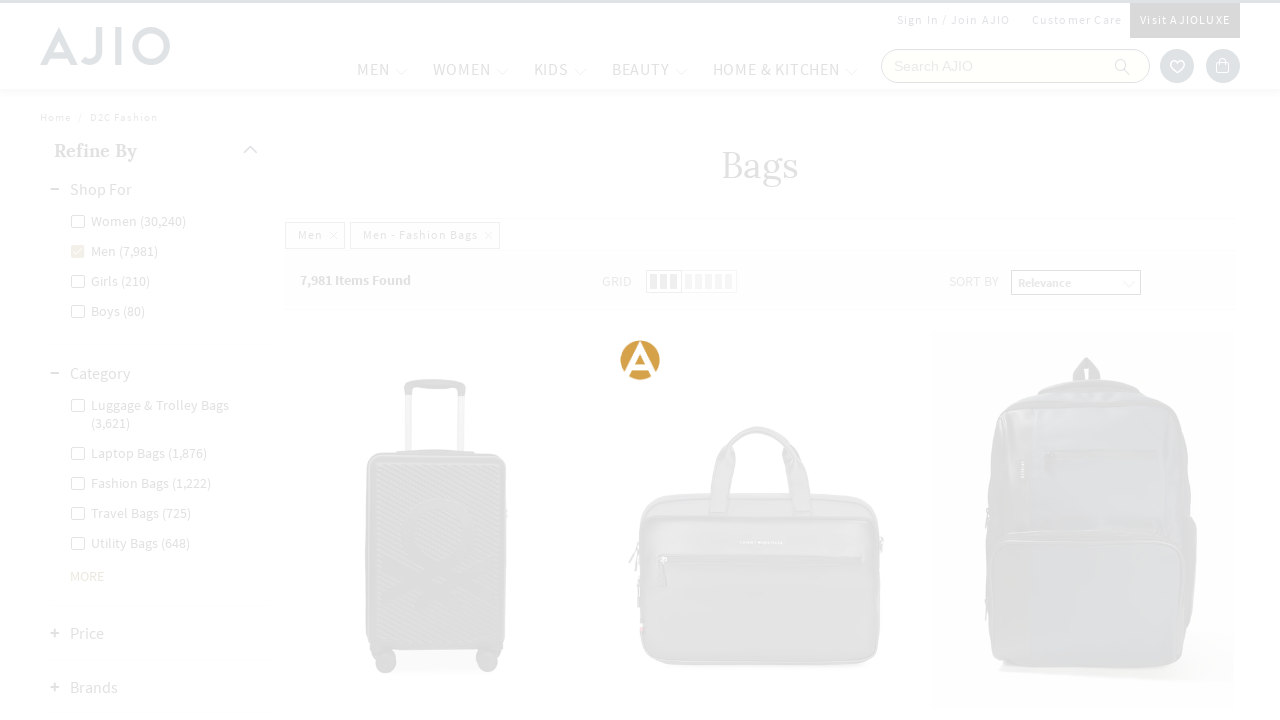

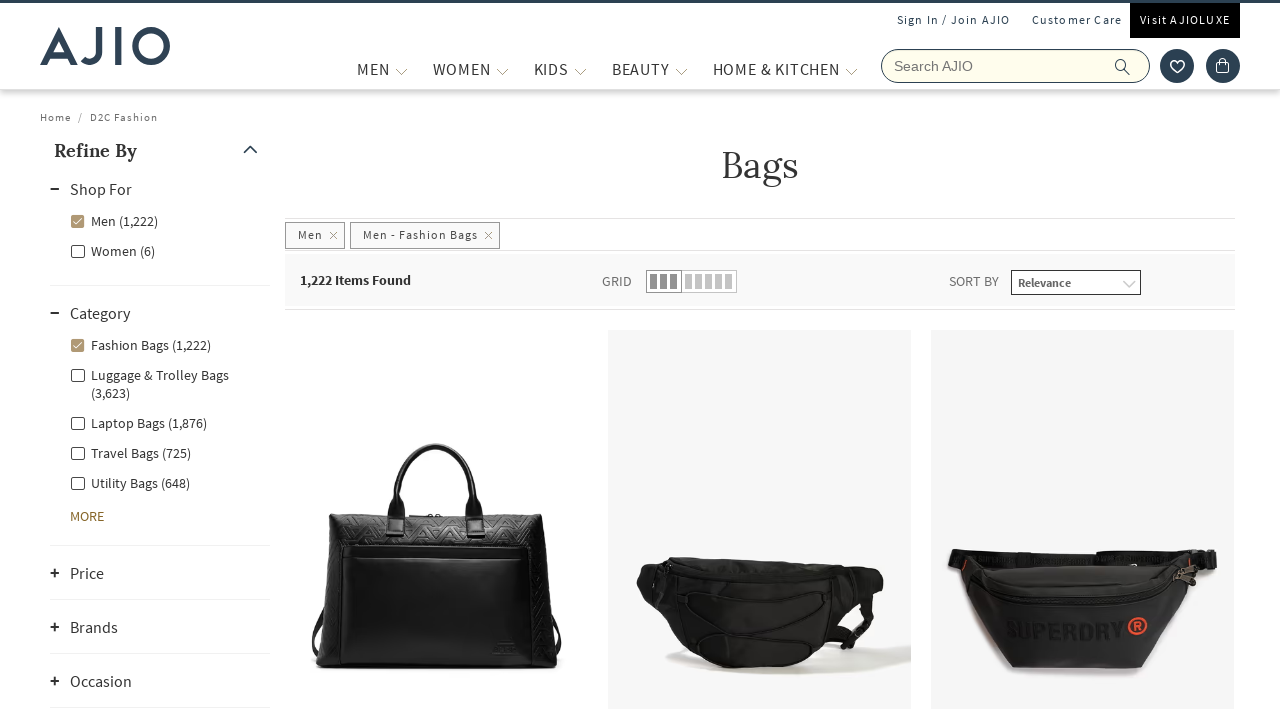